Tests basic browser navigation on Selenium website including navigating to downloads page, going back, and refreshing the page

Starting URL: https://www.selenium.dev/

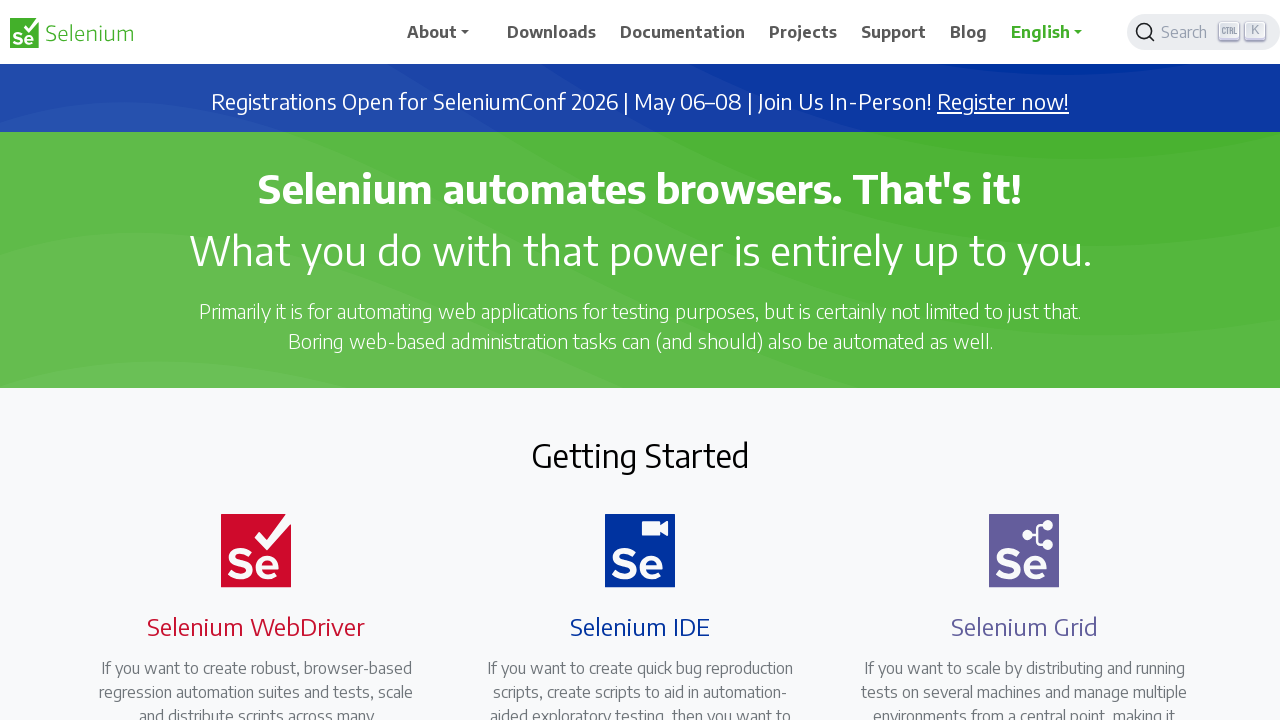

Navigated to Selenium downloads page
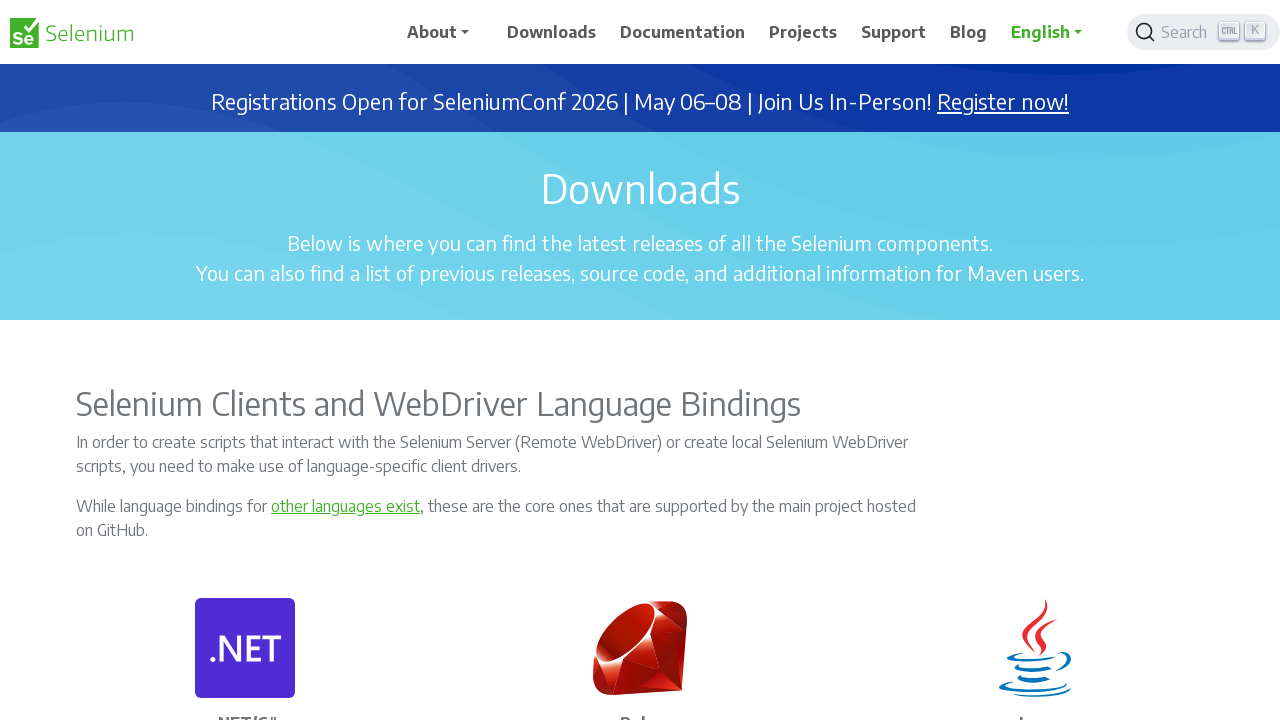

Navigated back to previous page
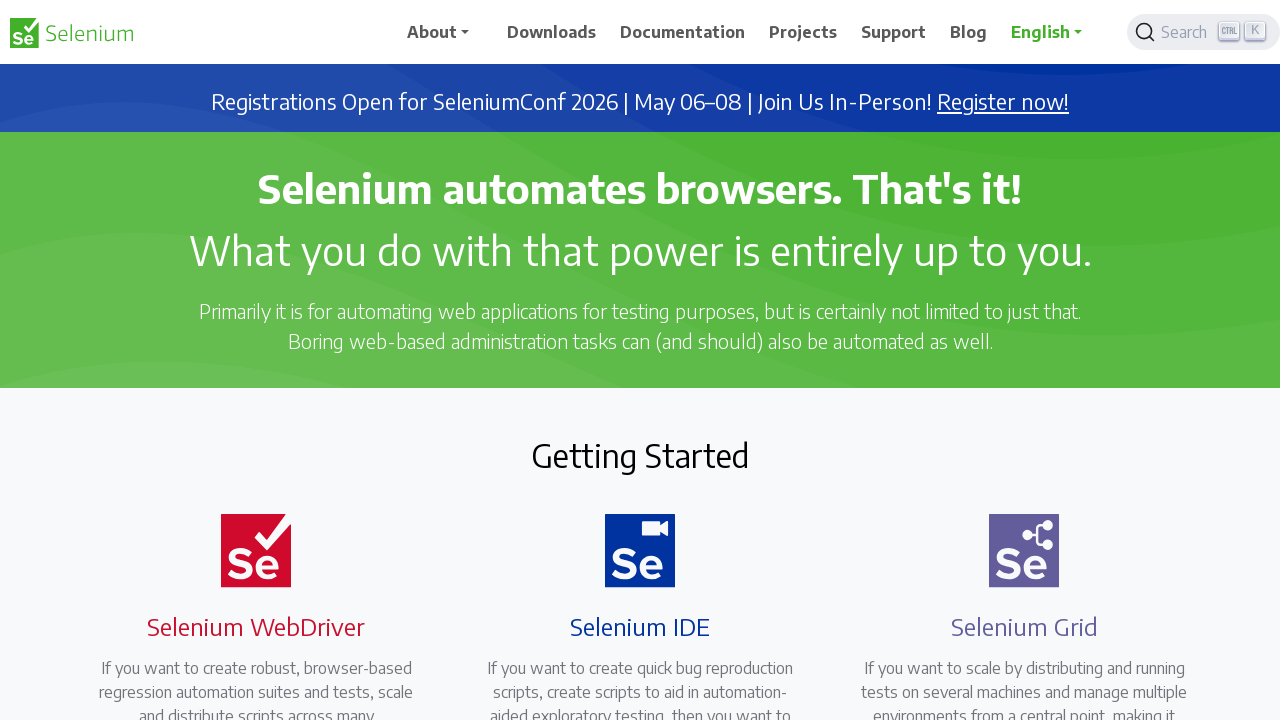

Refreshed the current page
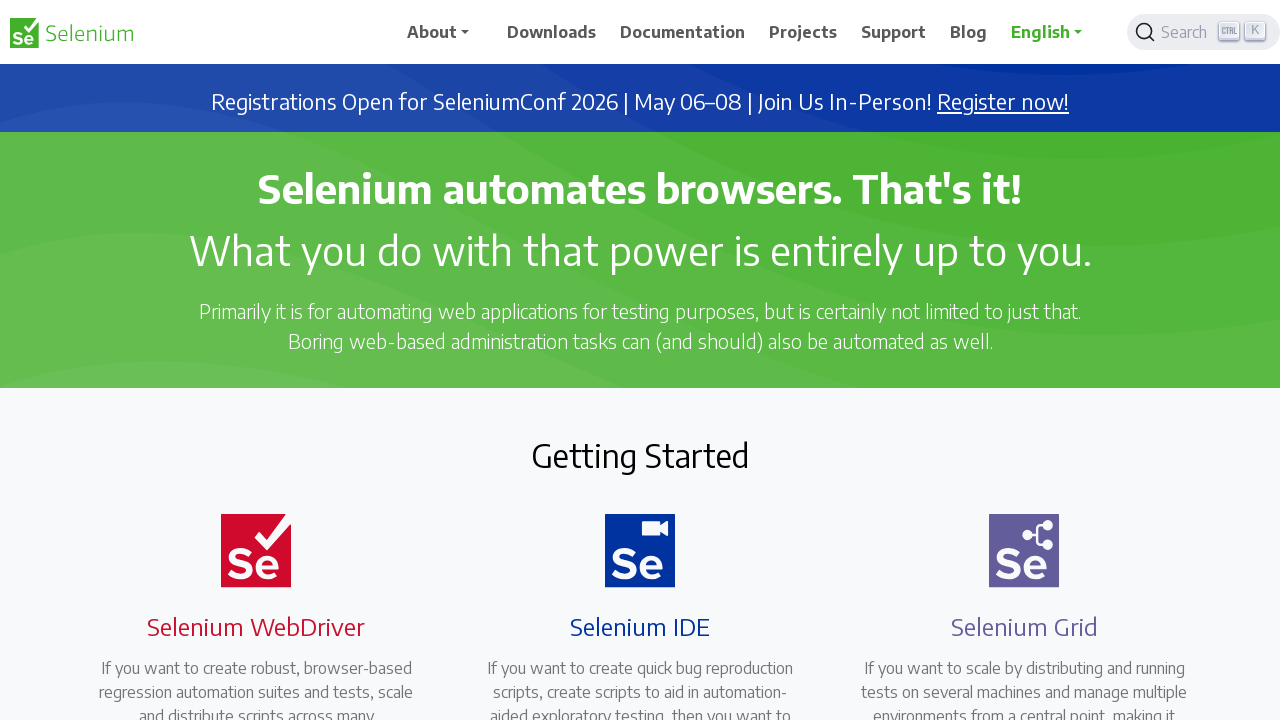

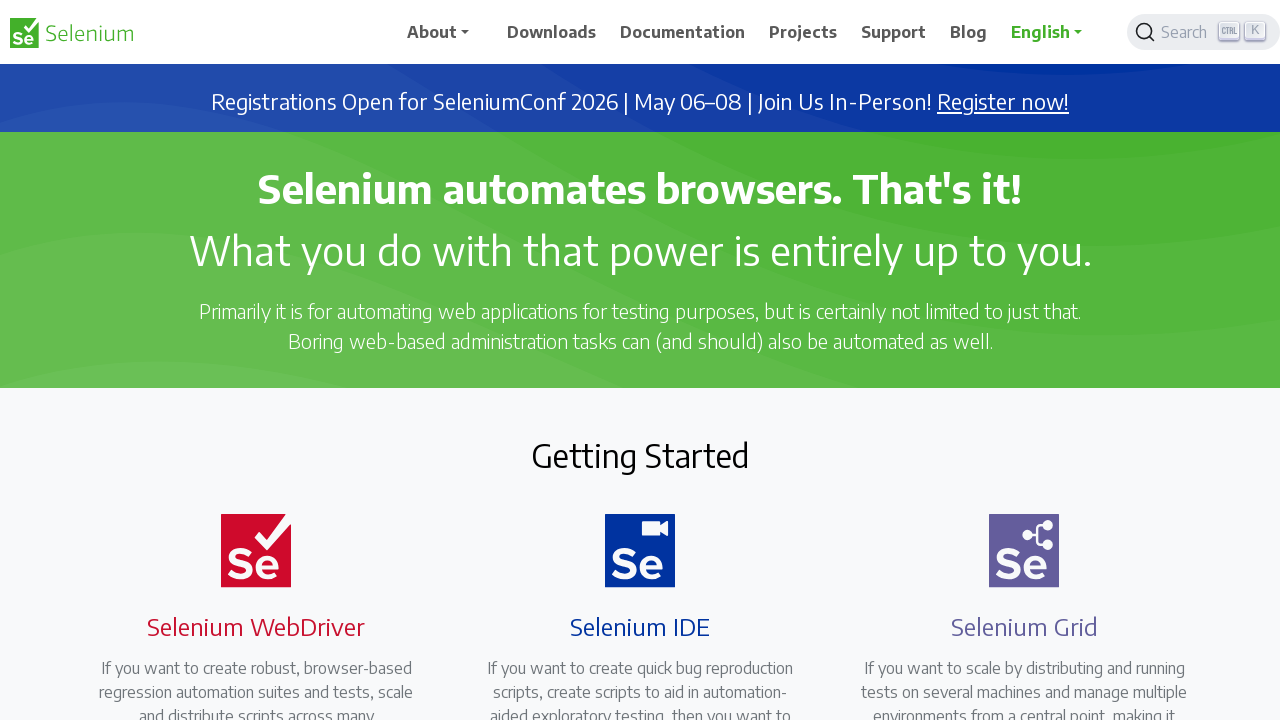